Tests filling out a practice form with personal details including name, email, gender, phone number, date of birth, hobbies, file upload, and address, then verifies the submitted data in a confirmation modal.

Starting URL: https://demoqa.com/automation-practice-form

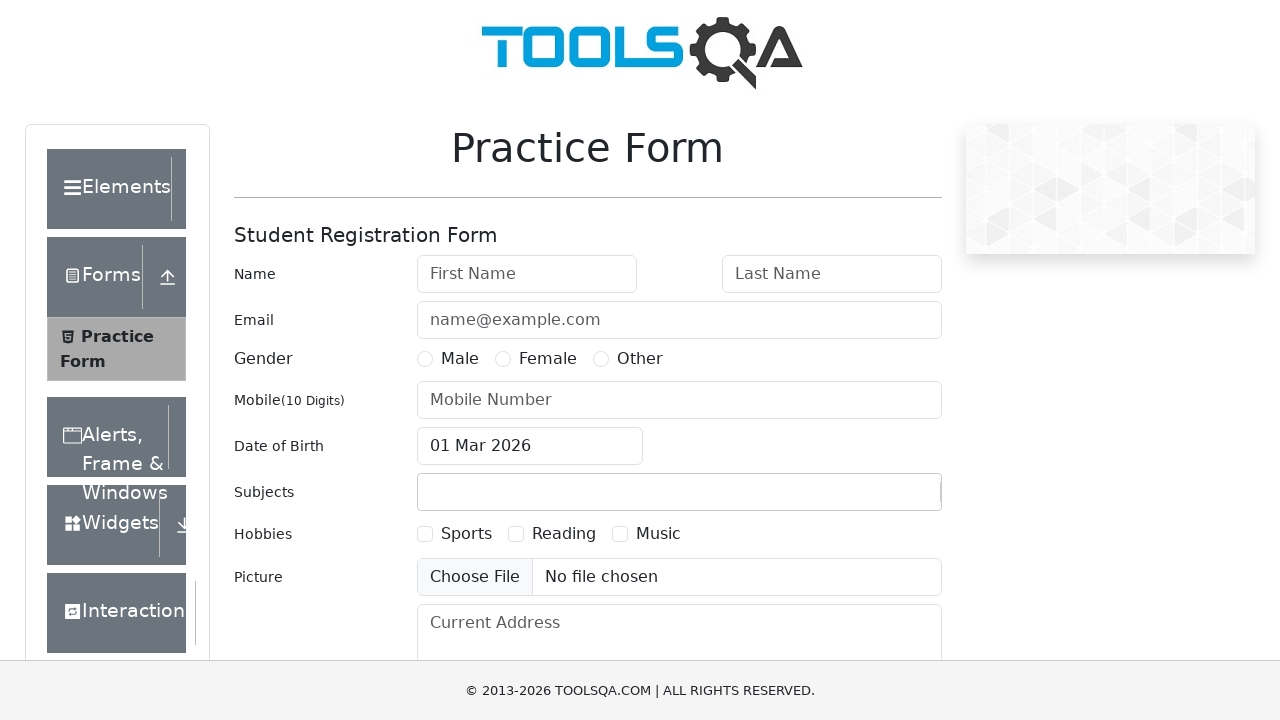

Removed footer element
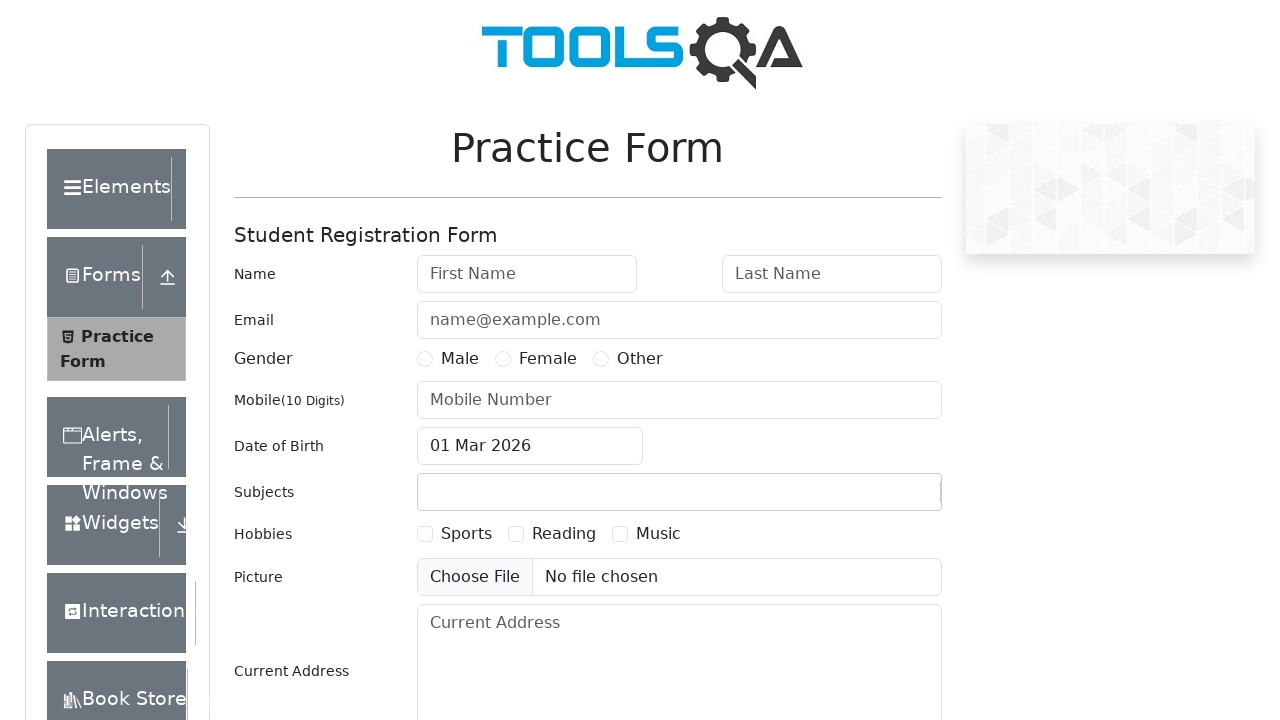

Removed fixed banner element
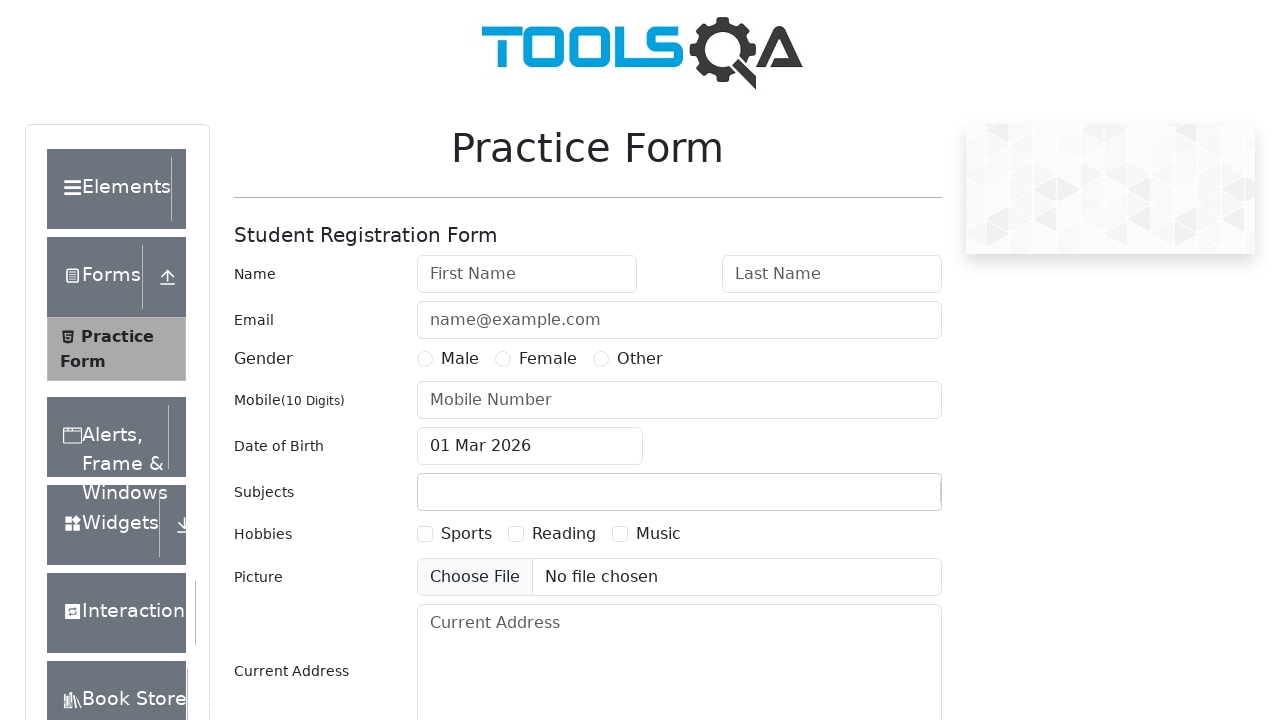

Filled first name field with 'Denis' on #firstName
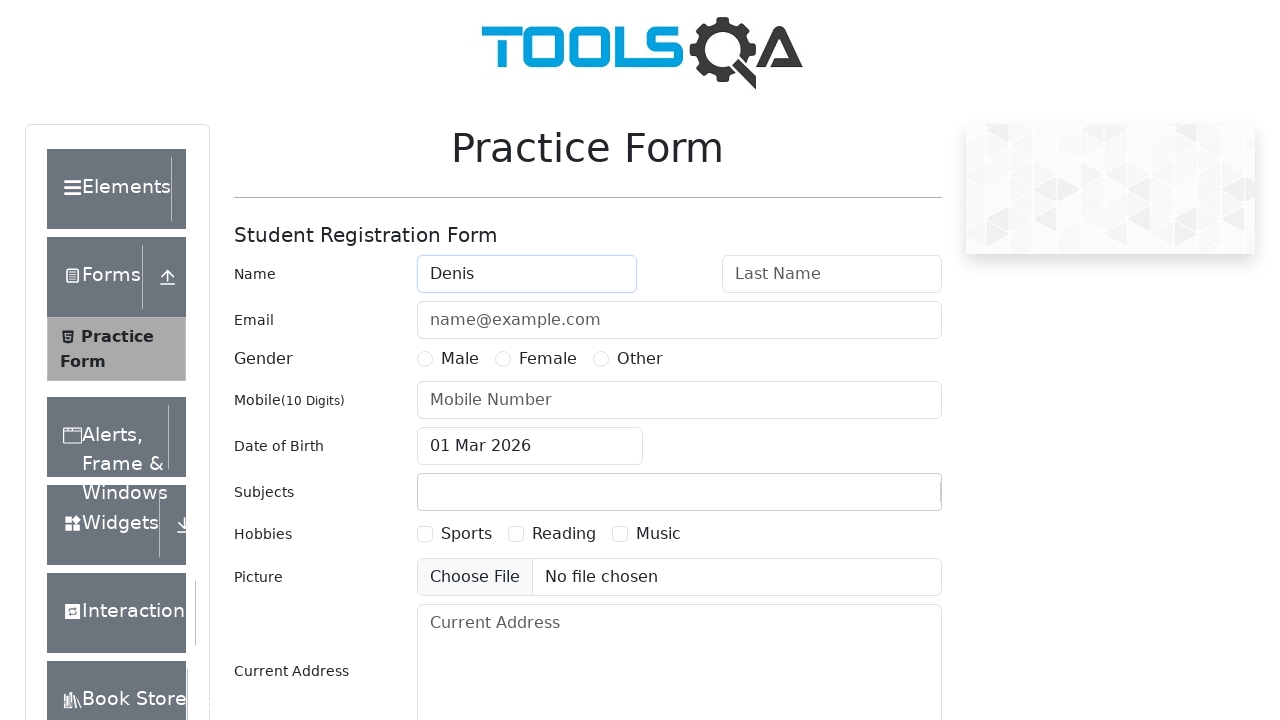

Filled last name field with 'Kudla' on #lastName
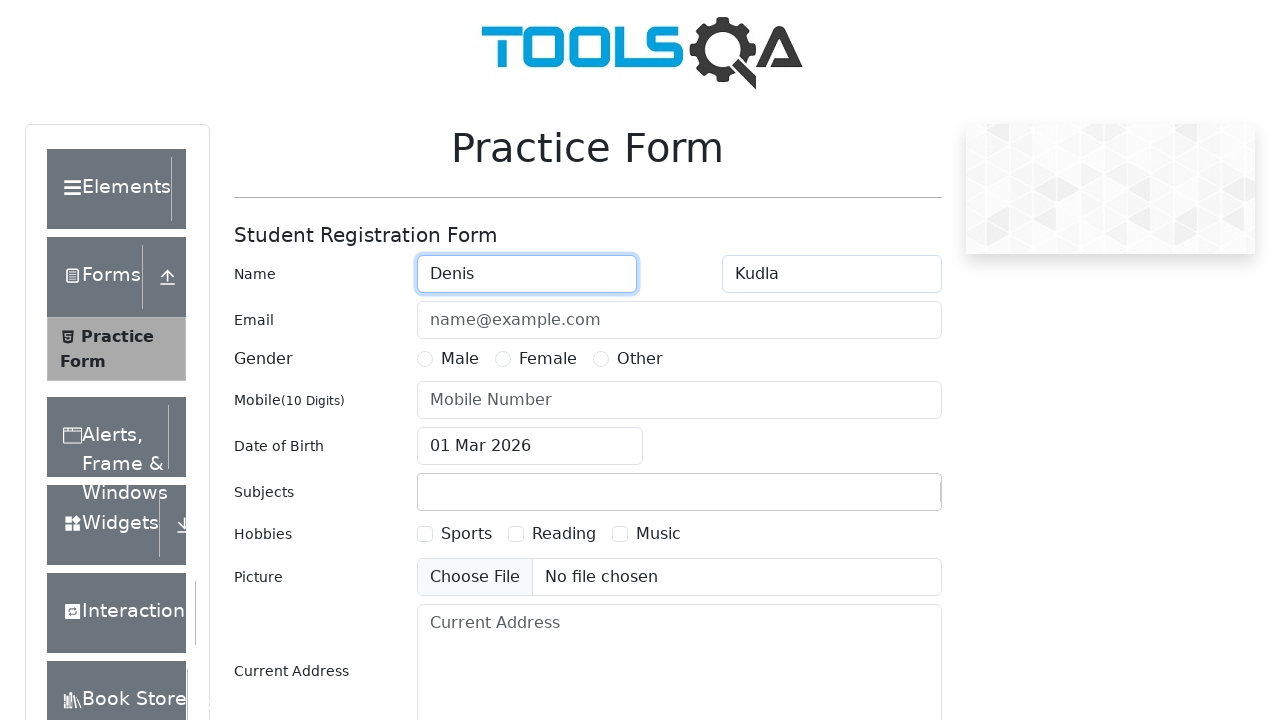

Filled email field with 'denis@kudla.com' on #userEmail
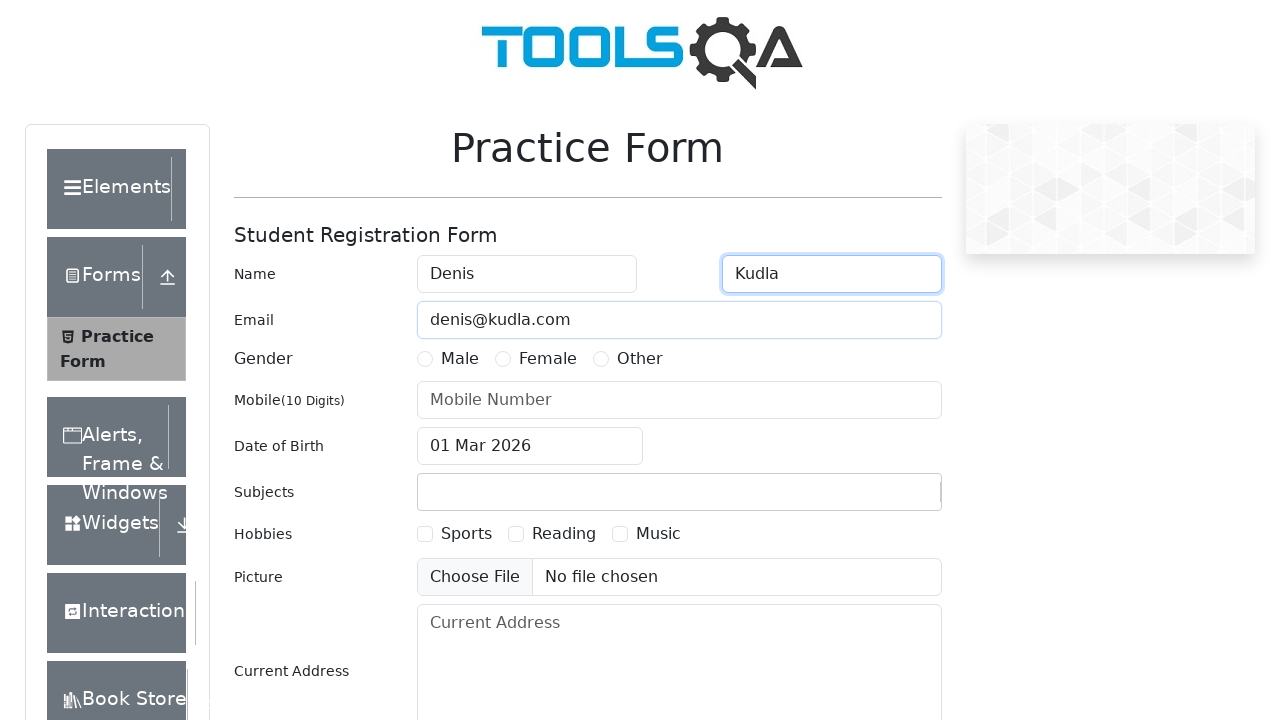

Selected Male gender option at (460, 359) on #genterWrapper >> text=Male
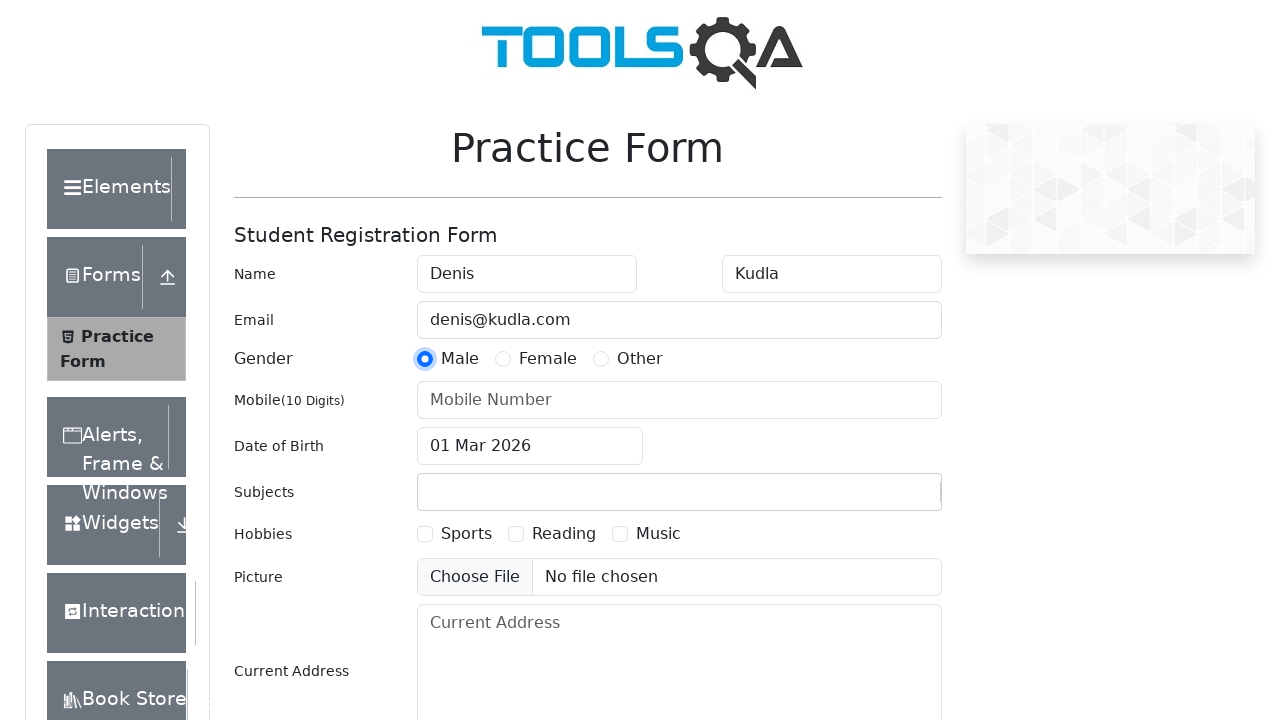

Filled phone number field with '7777777777' on #userNumber
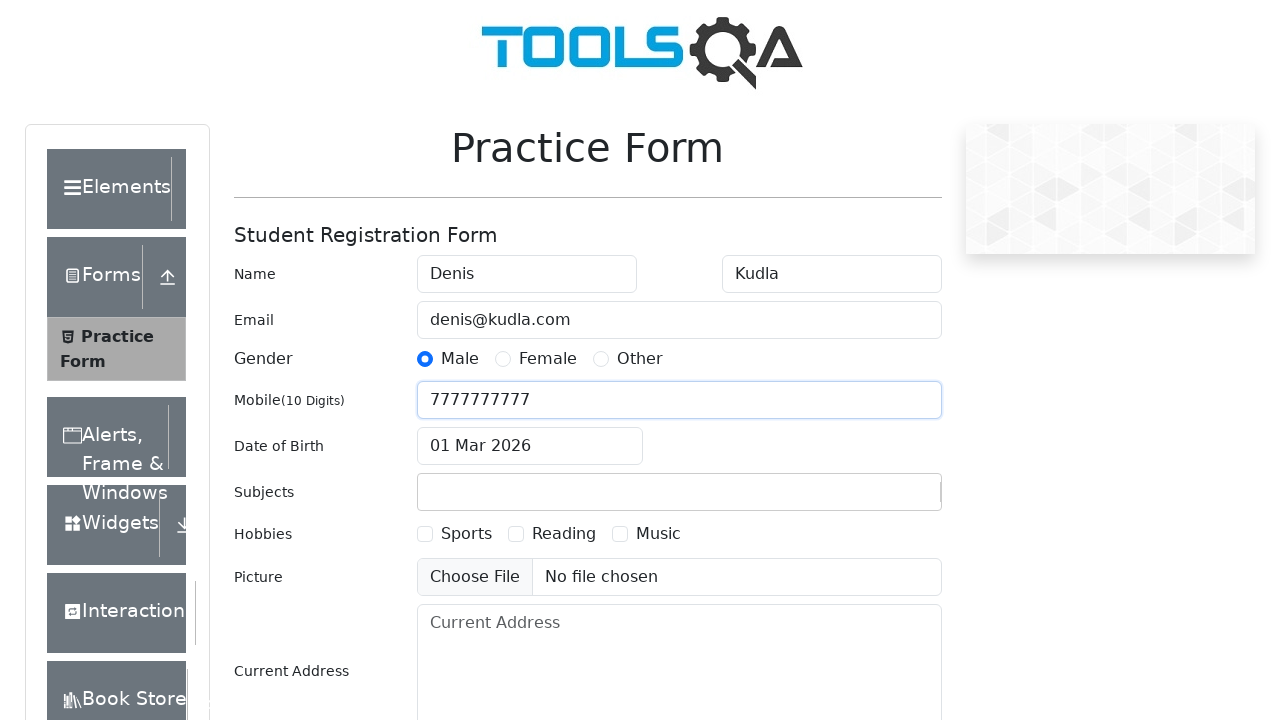

Clicked date of birth input field at (530, 446) on #dateOfBirthInput
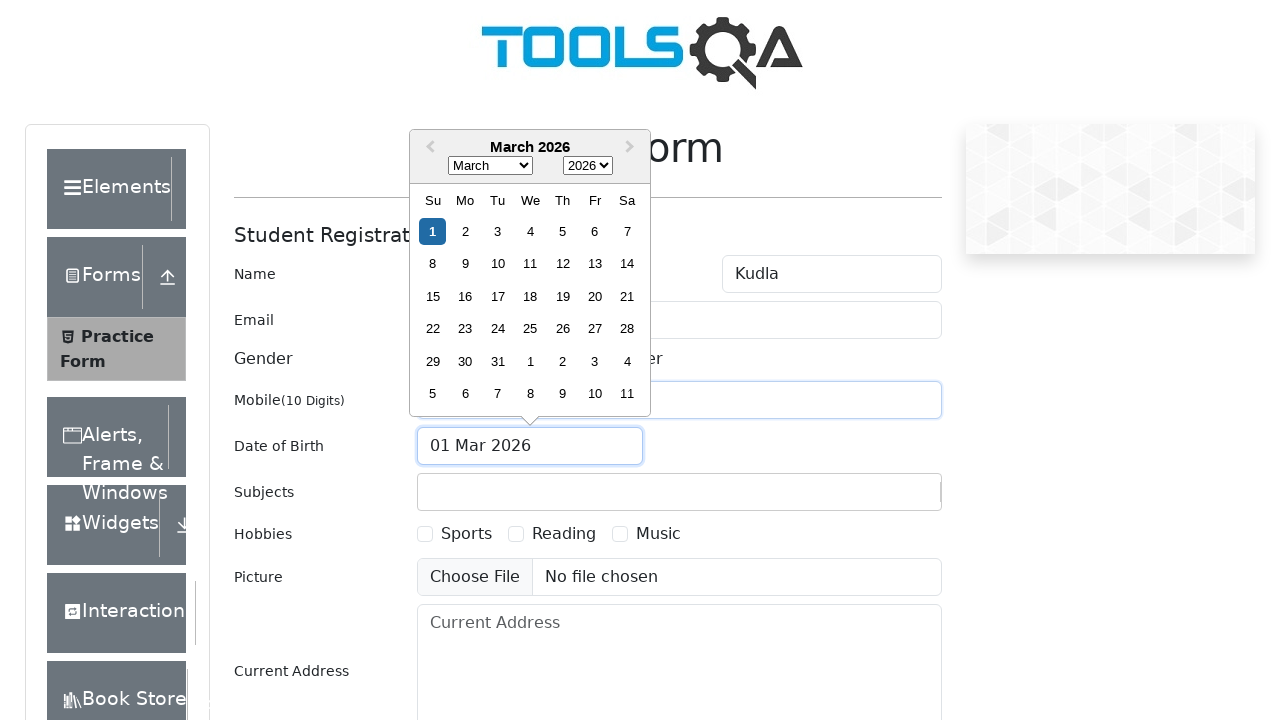

Selected July from month dropdown on .react-datepicker__month-select
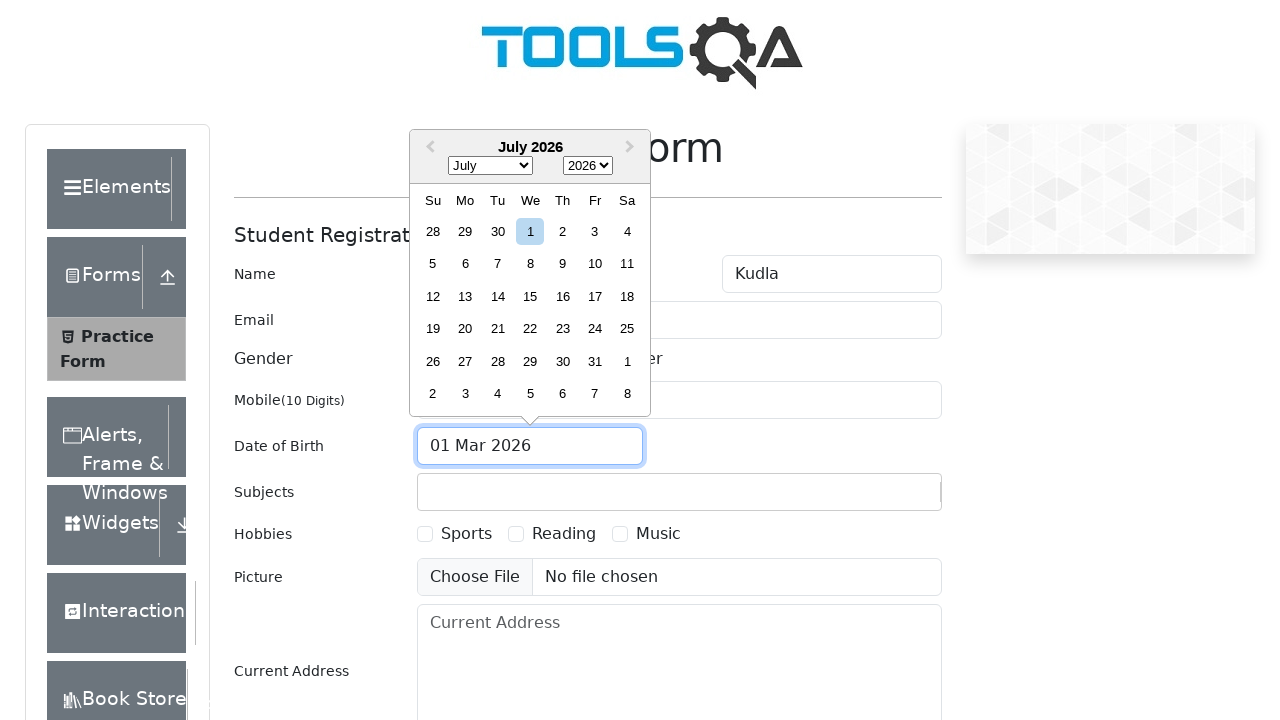

Selected 1994 from year dropdown on .react-datepicker__year-select
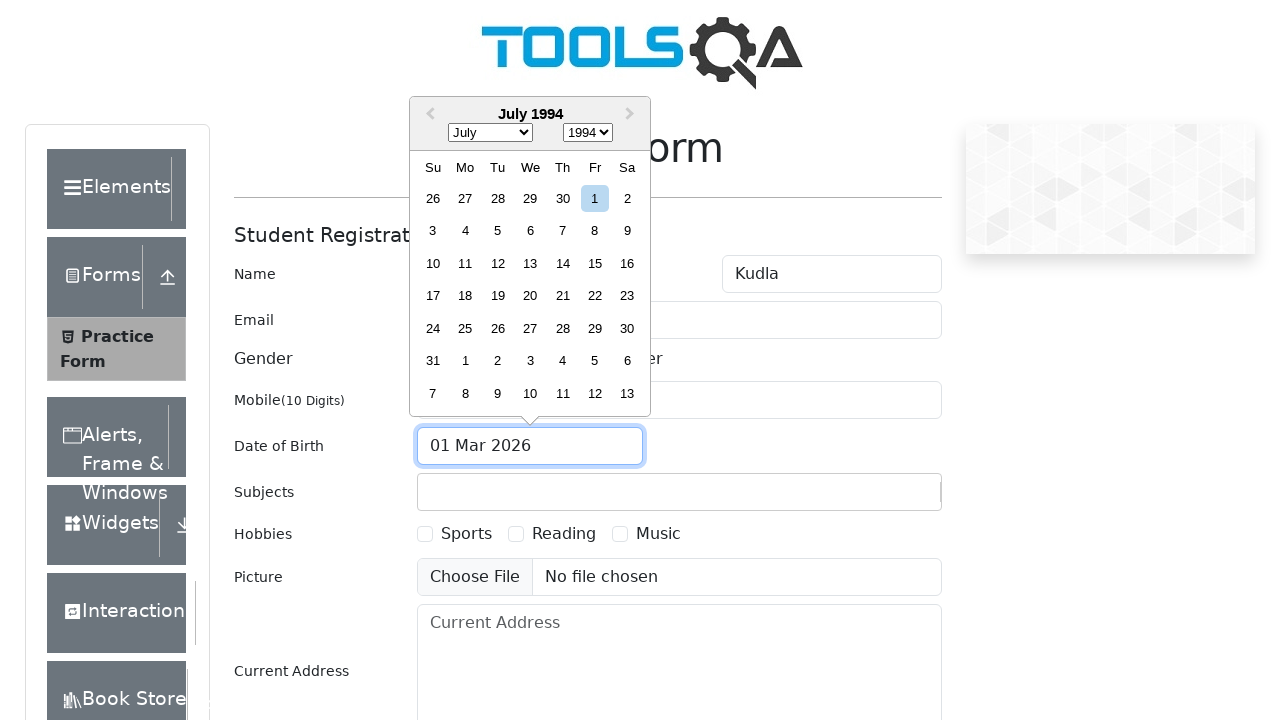

Selected 29th day from date picker at (595, 328) on .react-datepicker__day--029:not(.react-datepicker__day--outside-month)
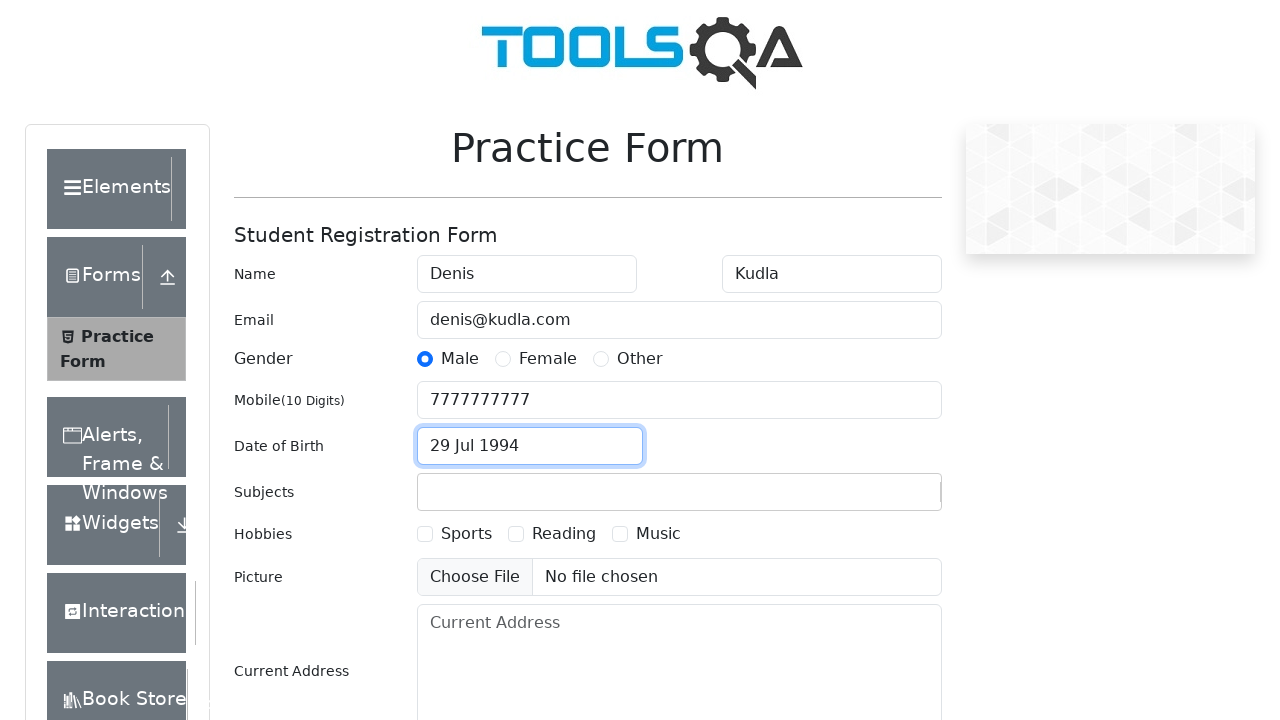

Selected Sports hobby at (466, 534) on #hobbiesWrapper >> text=Sports
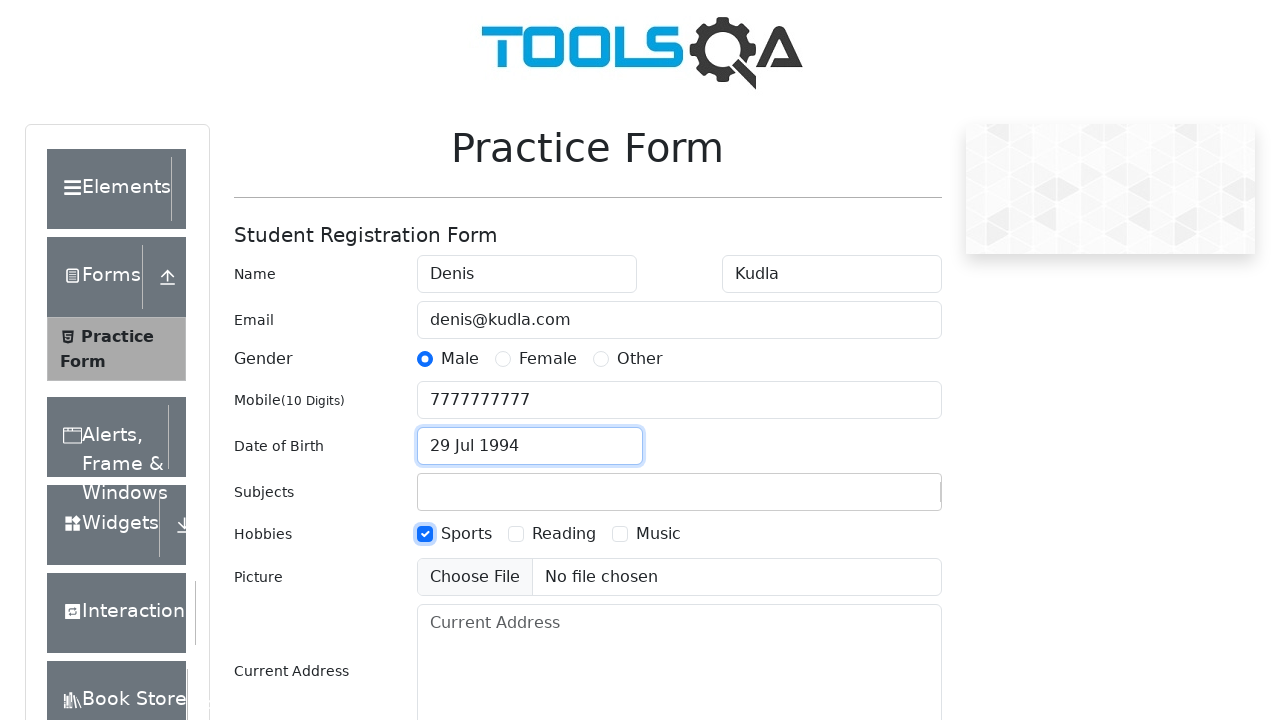

Selected Reading hobby at (564, 534) on #hobbiesWrapper >> text=Reading
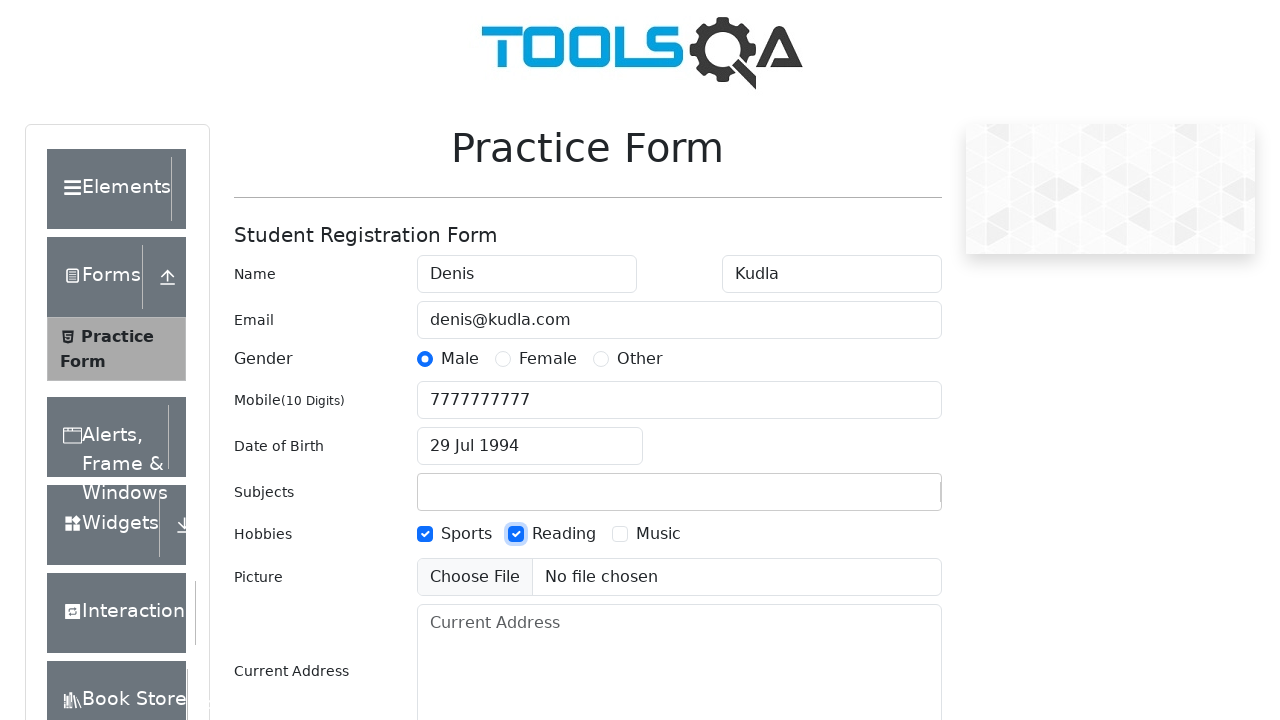

Selected Music hobby at (658, 534) on #hobbiesWrapper >> text=Music
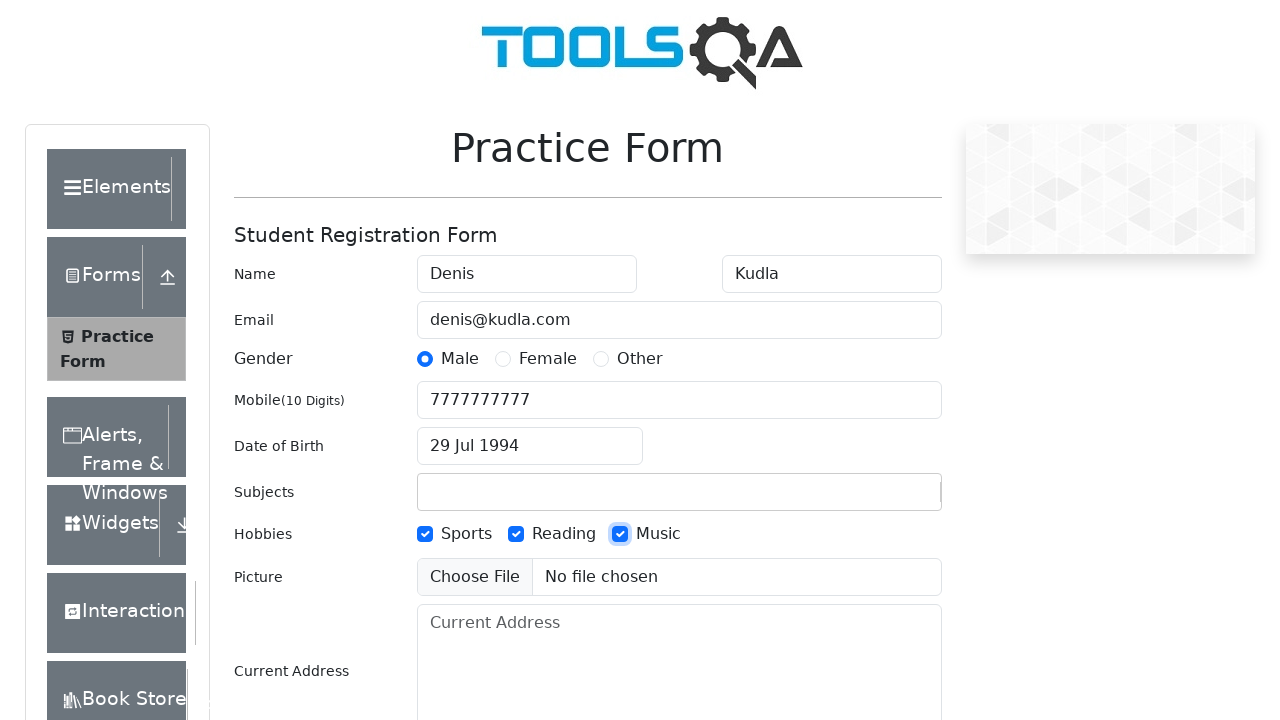

Filled address field with 'st.Pushkina 6, bld. Kolotuskina 9, app 42' on #currentAddress
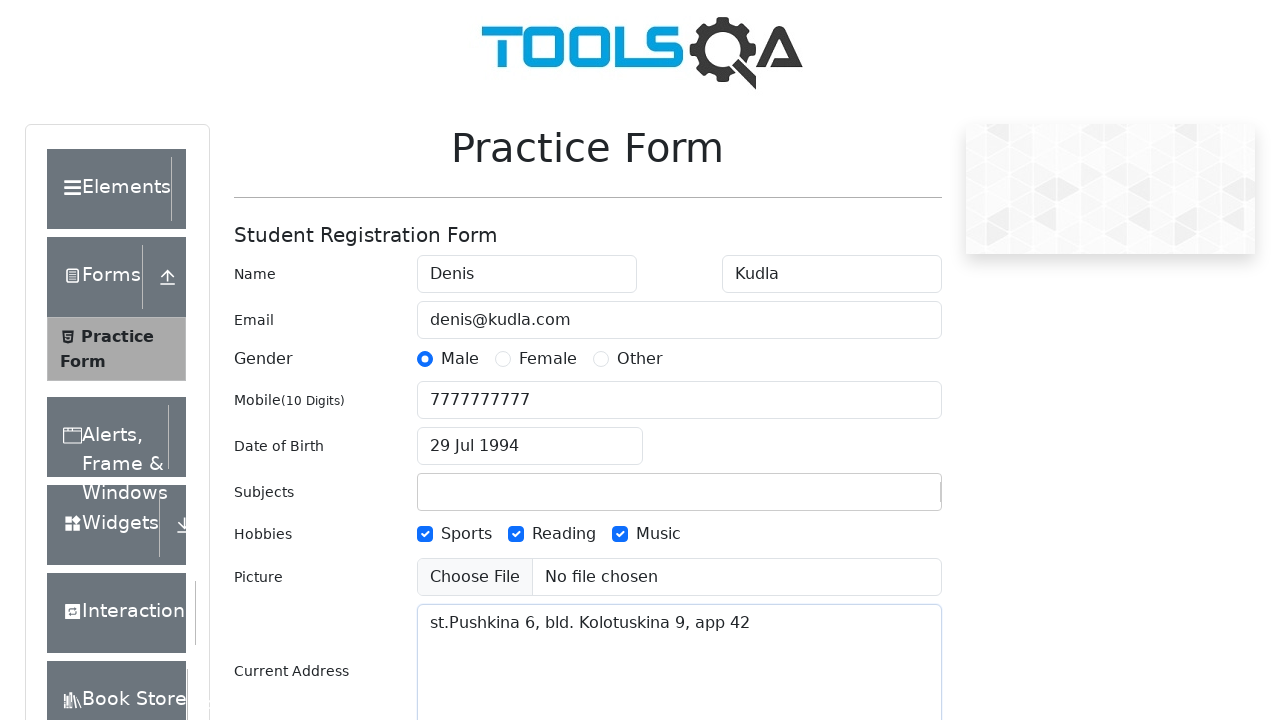

Clicked submit button to submit form at (885, 499) on #submit
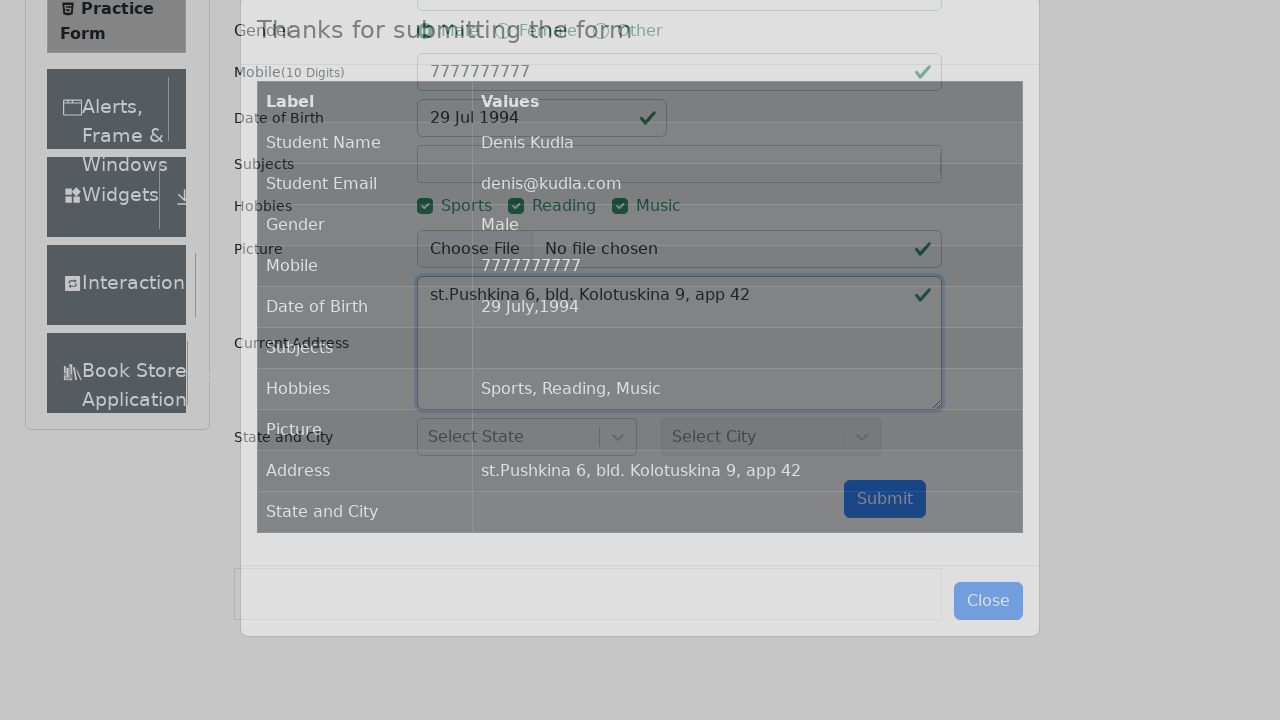

Confirmation modal with submitted data appeared
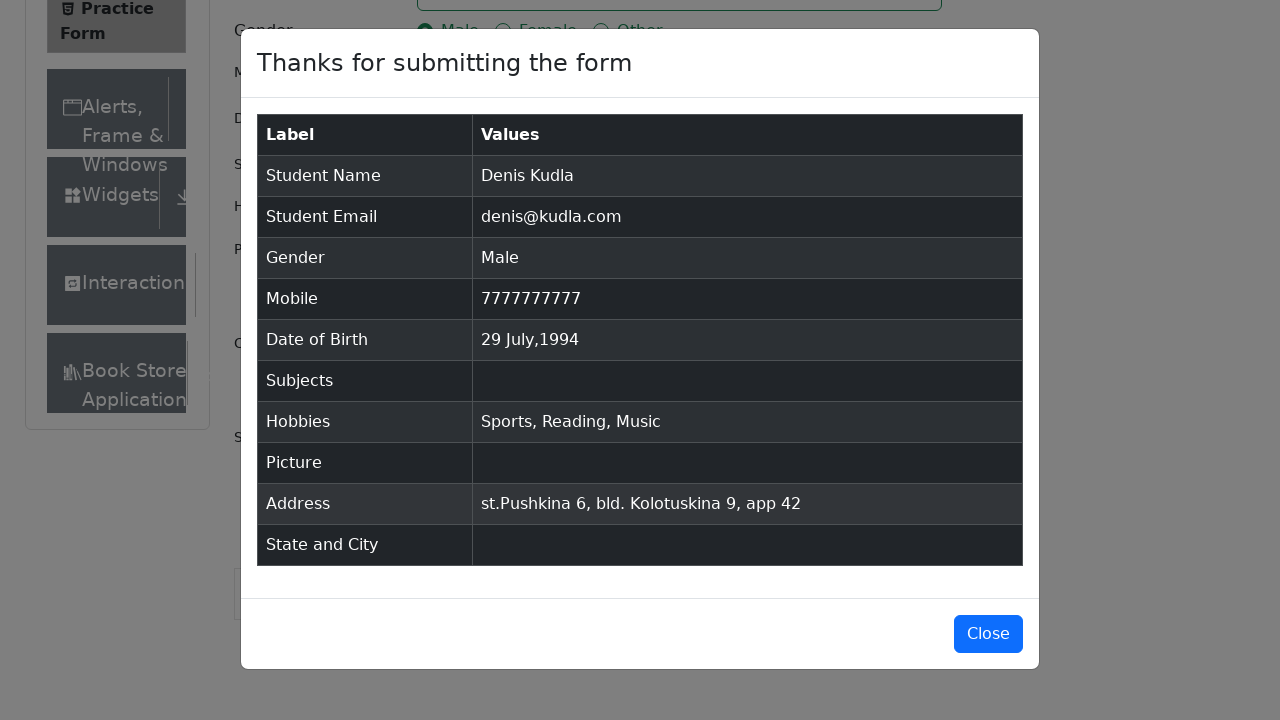

Verified submitted data in confirmation modal
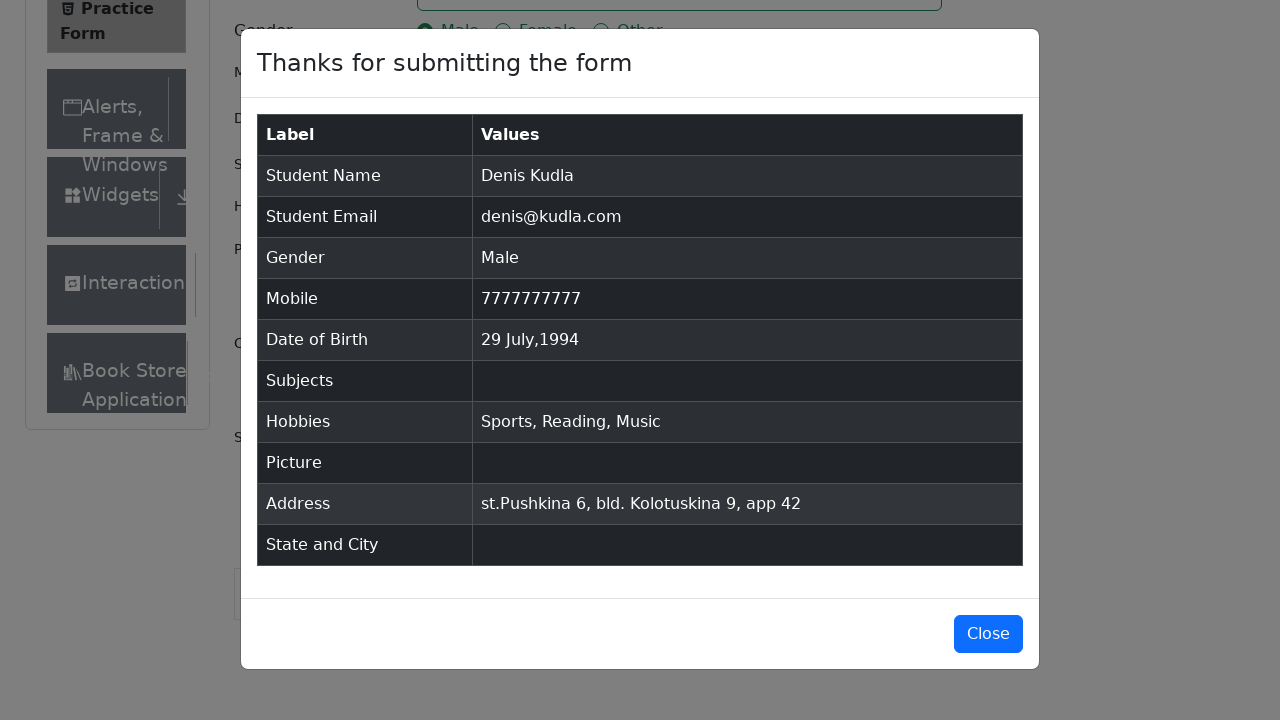

Clicked close button to close confirmation modal at (988, 634) on #closeLargeModal
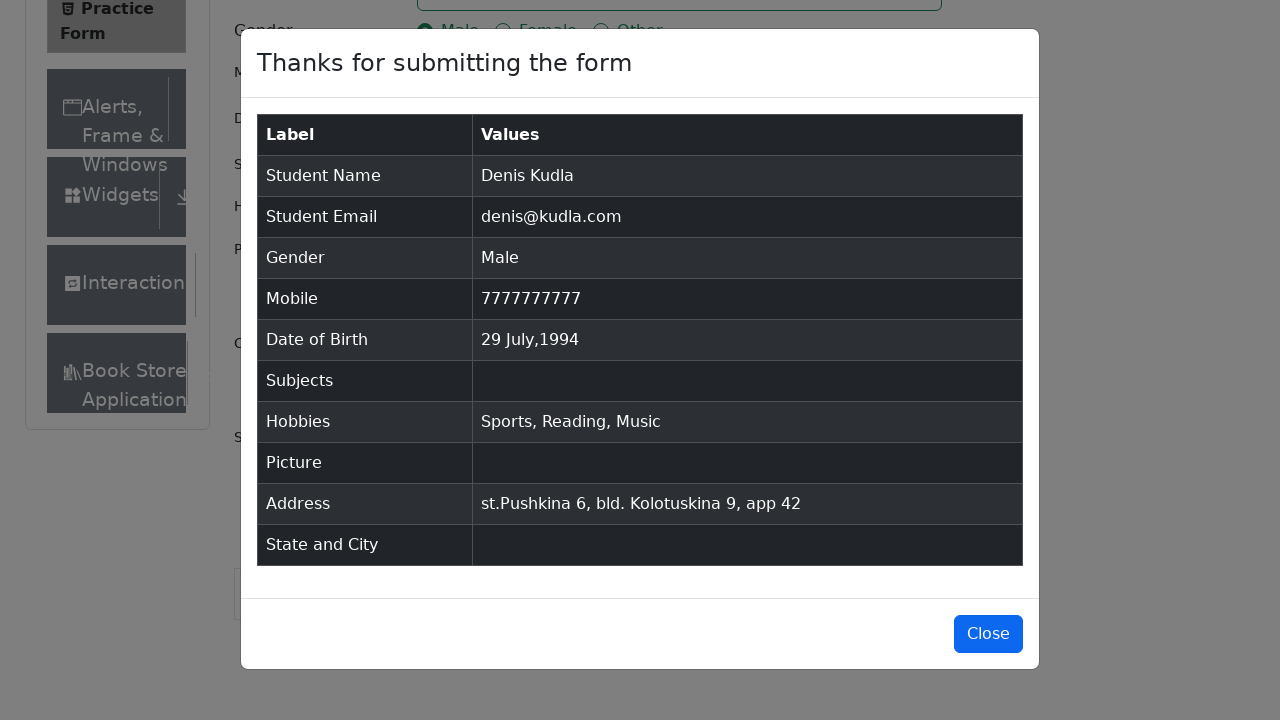

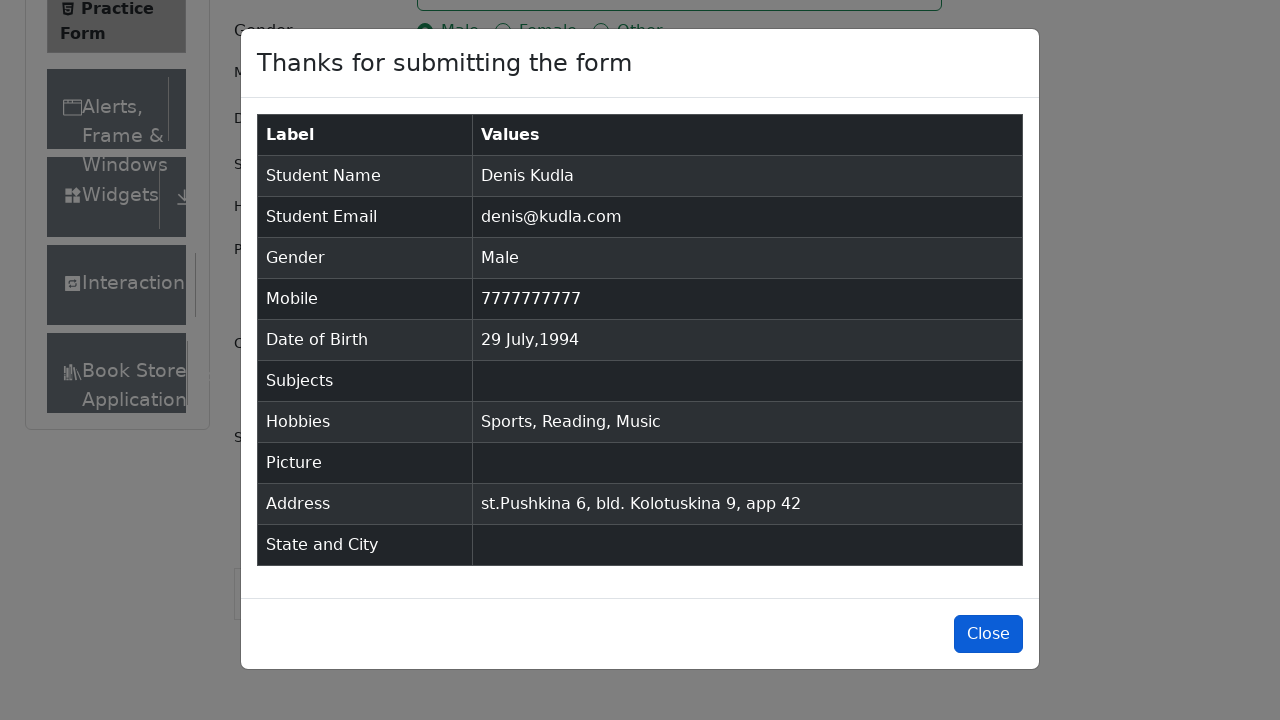